Navigates to the automation practice page and verifies that footer links are present and have valid href attributes

Starting URL: https://rahulshettyacademy.com/AutomationPractice/

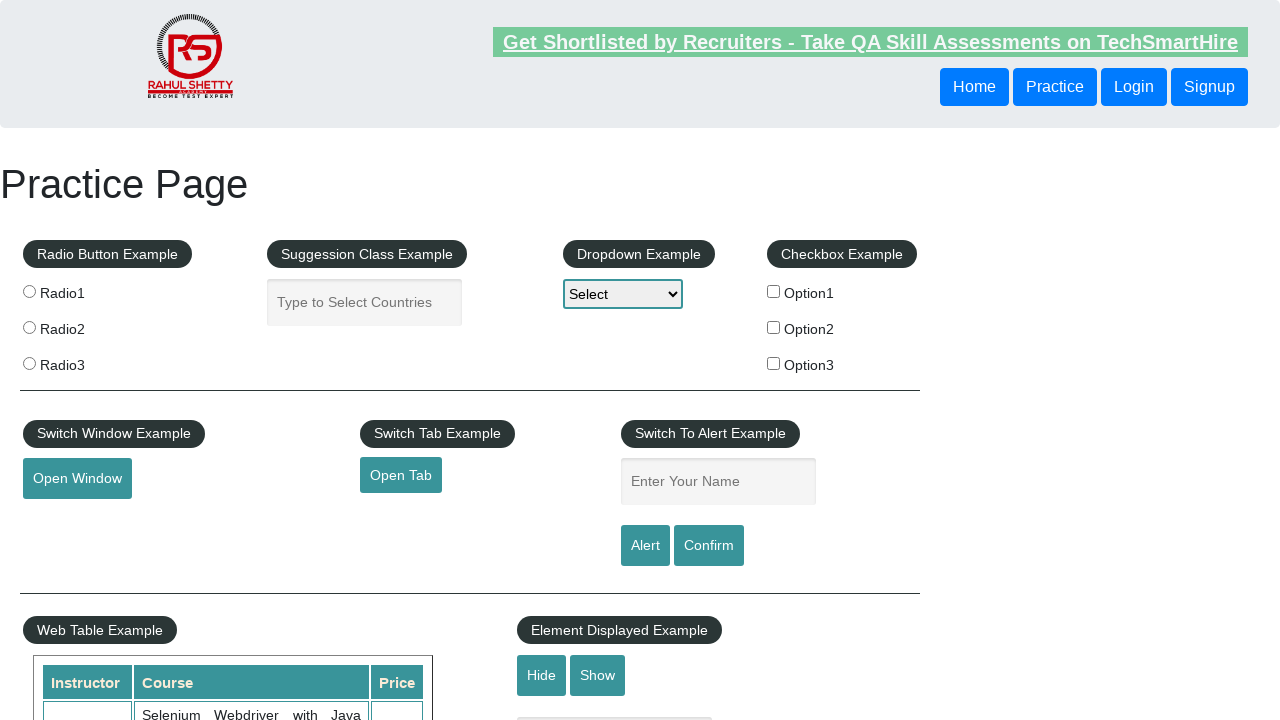

Navigated to automation practice page
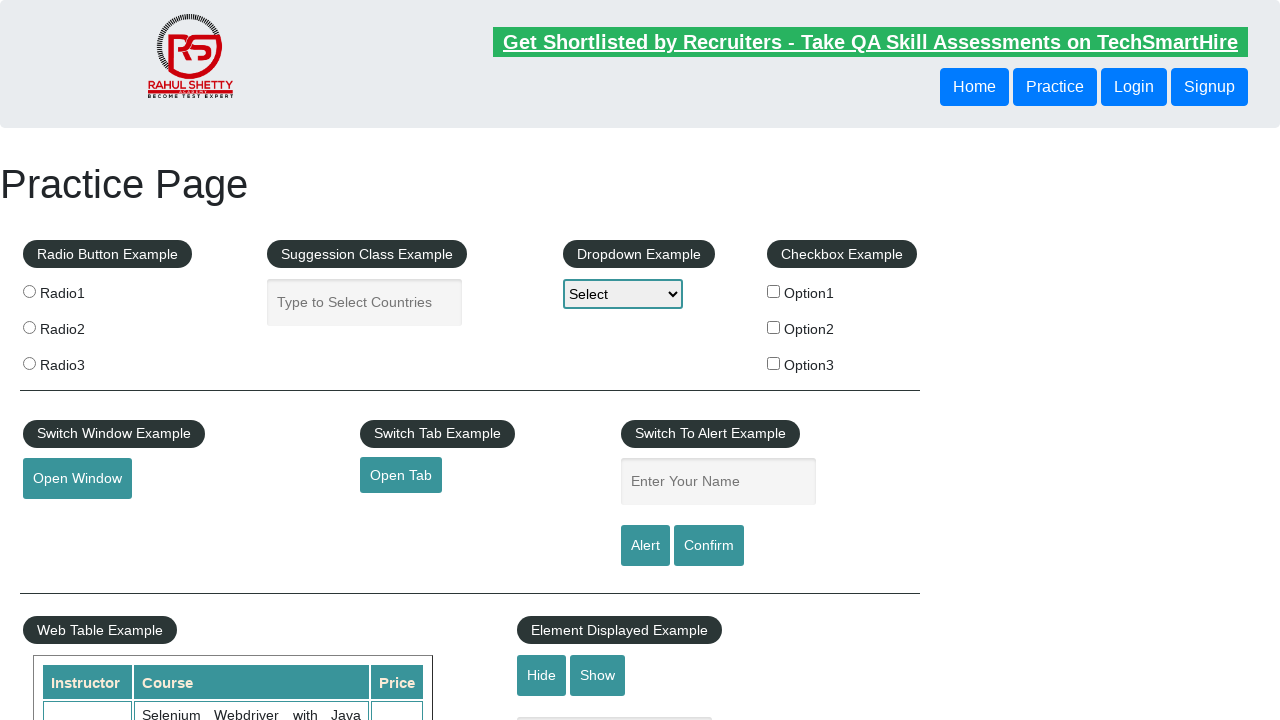

Footer links loaded and selector '.gf-li a' is present
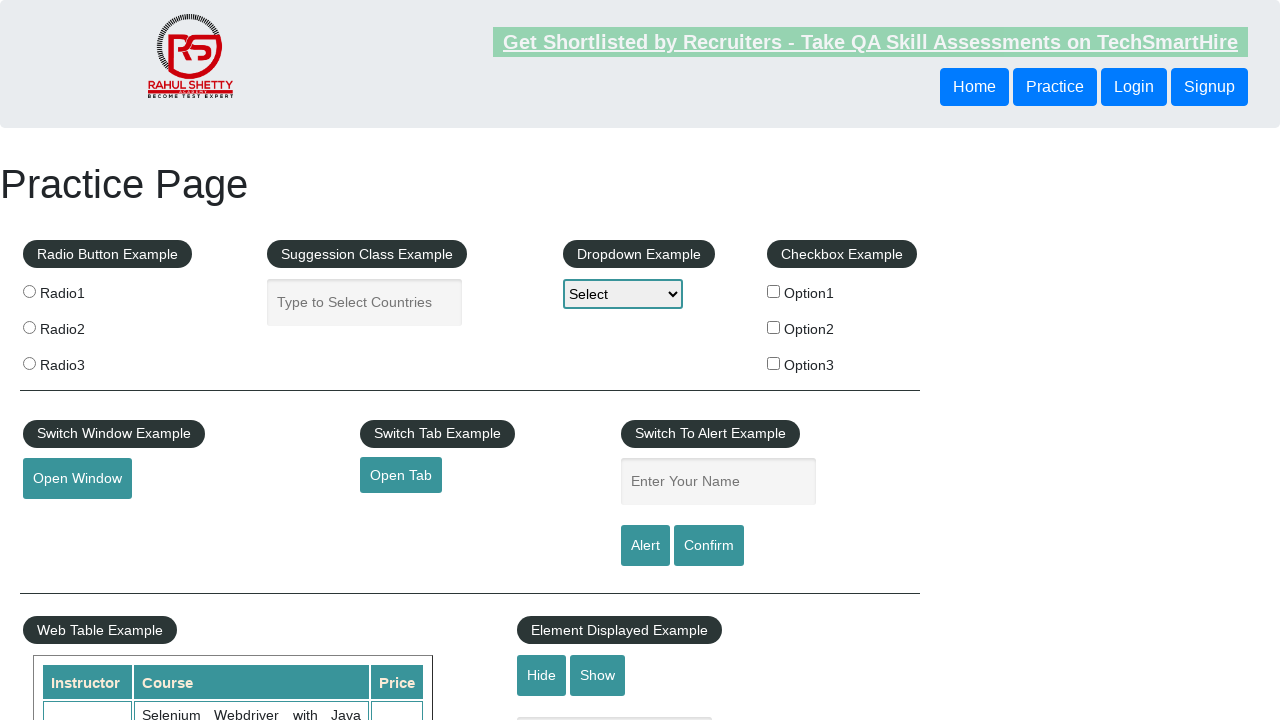

Retrieved all footer links from page
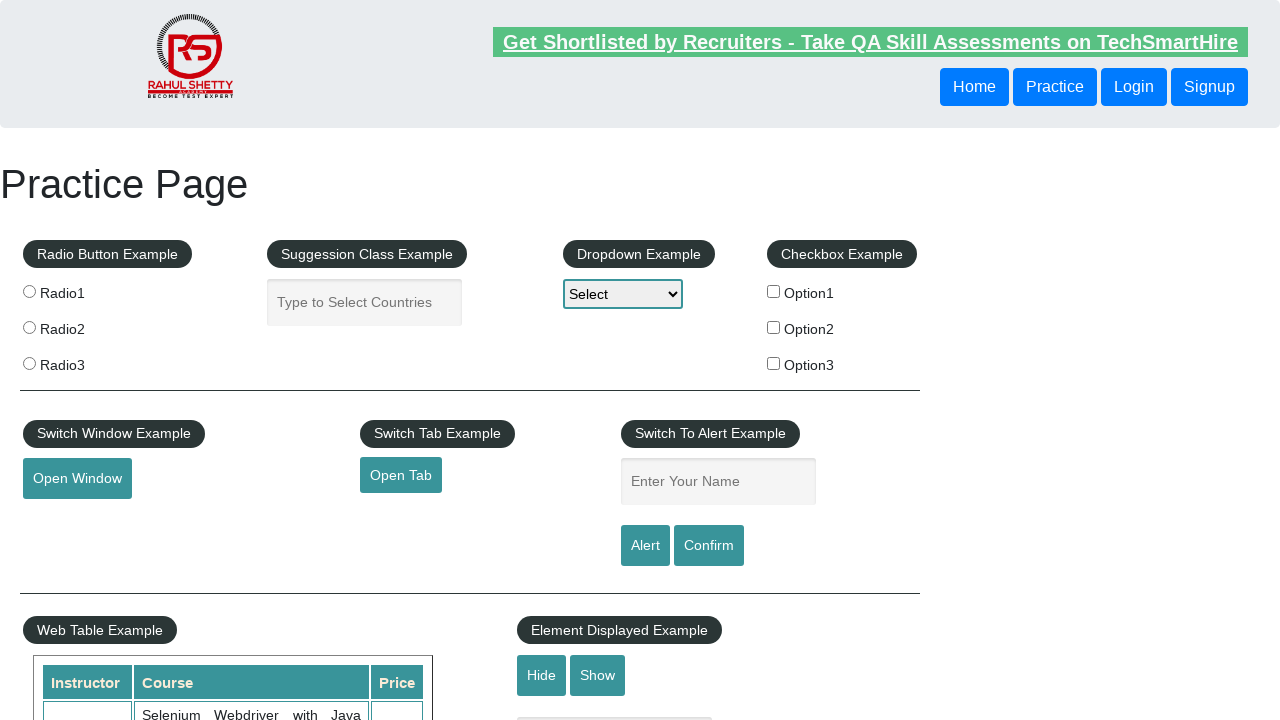

Verified that 20 footer links are present on the page
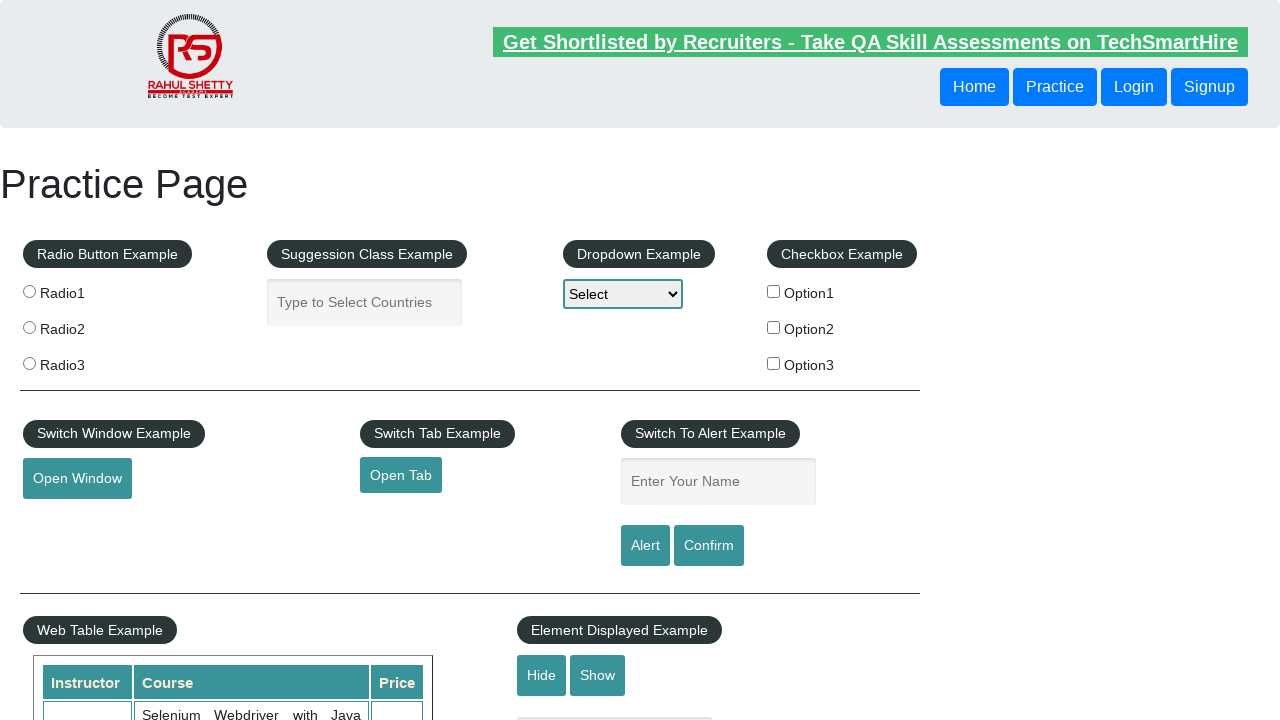

Skipped invalid link: Discount Coupons -> #
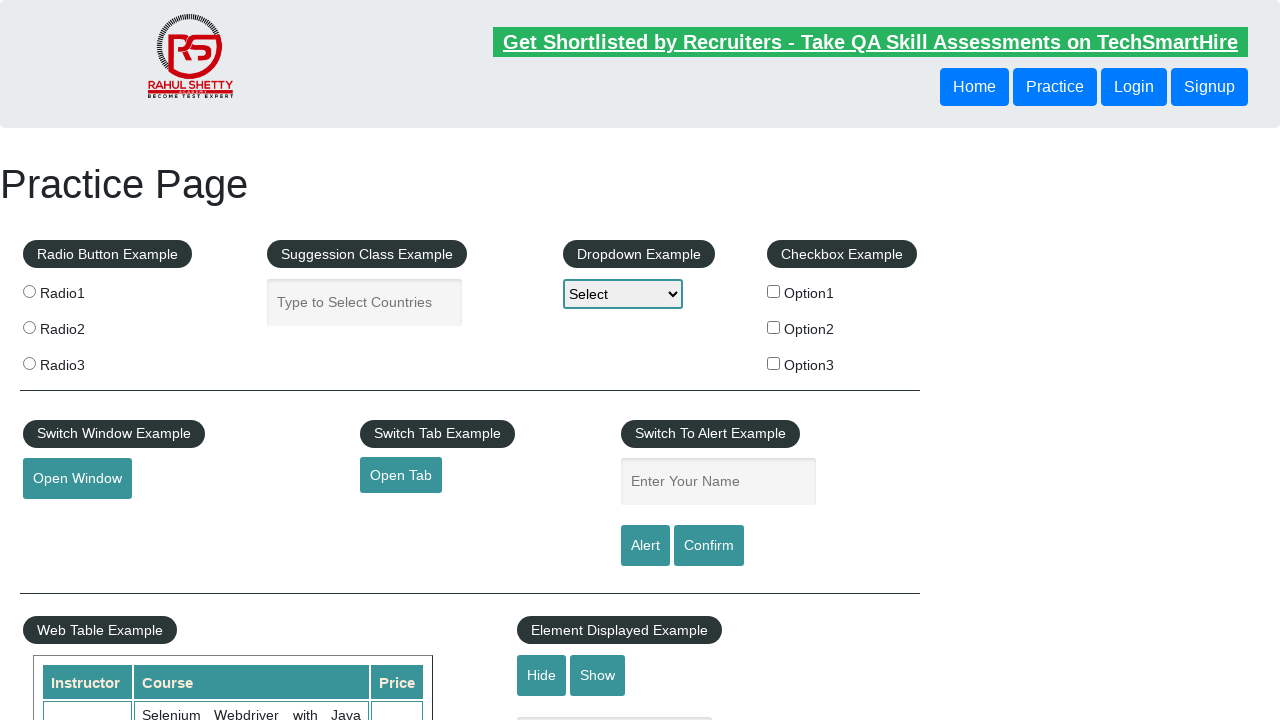

Verified valid footer link: REST API -> http://www.restapitutorial.com/
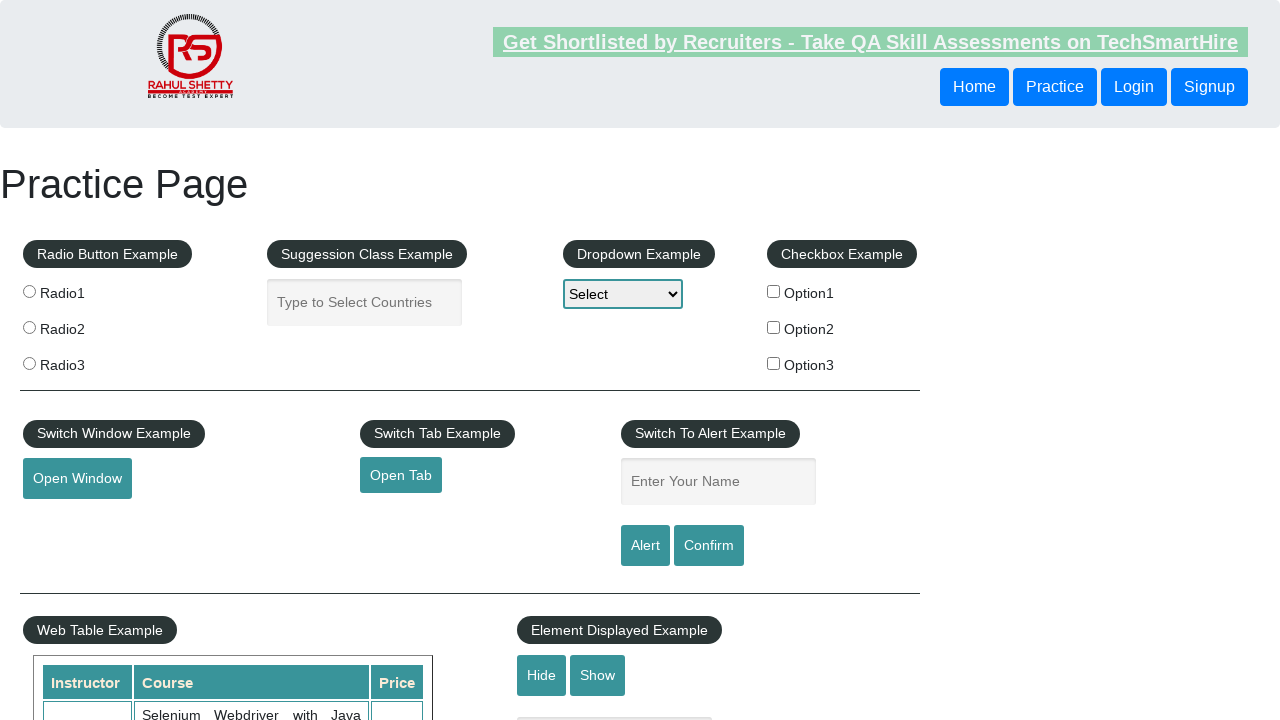

Verified valid footer link: SoapUI -> https://www.soapui.org/
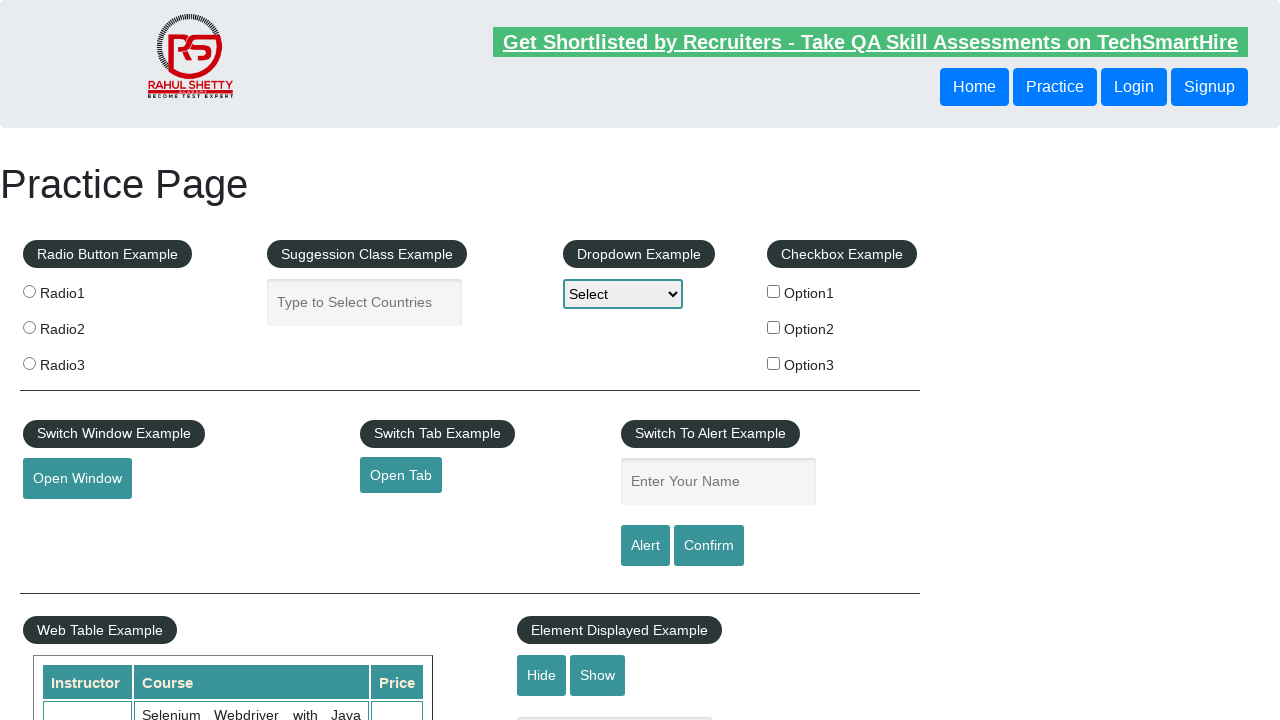

Verified valid footer link: Appium -> https://courses.rahulshettyacademy.com/p/appium-tutorial
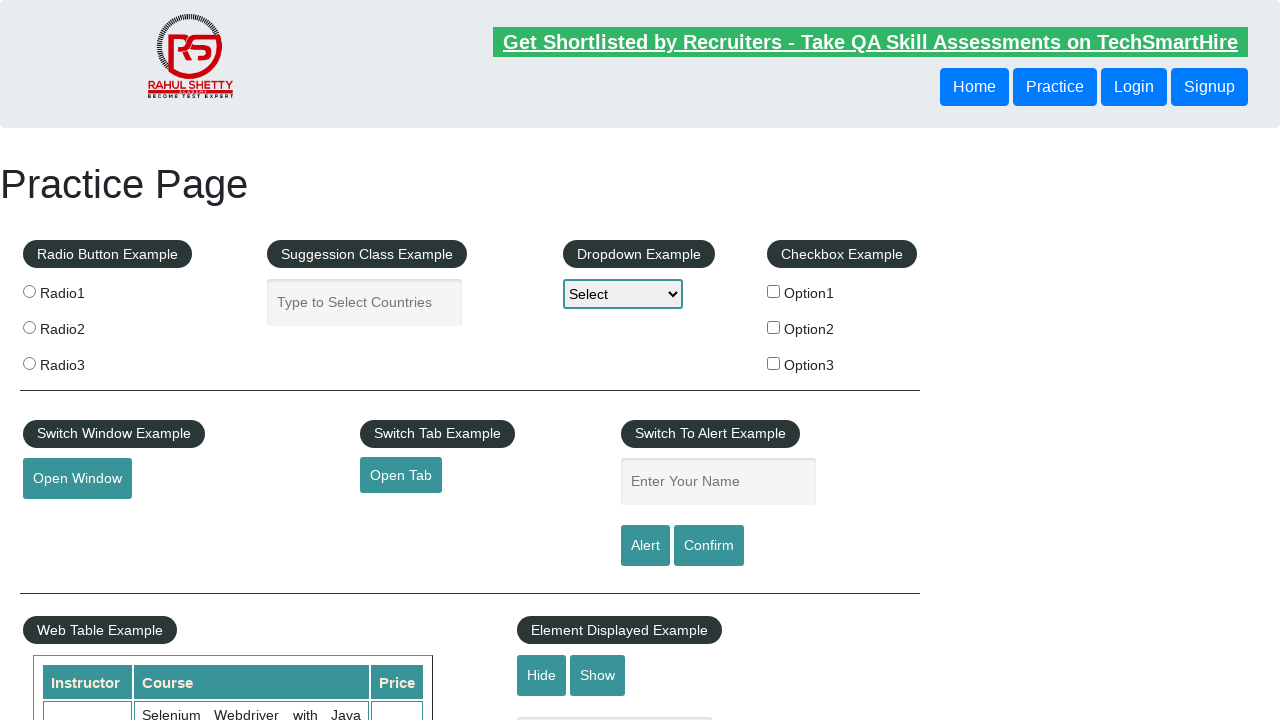

Verified valid footer link: JMeter -> https://jmeter.apache.org/
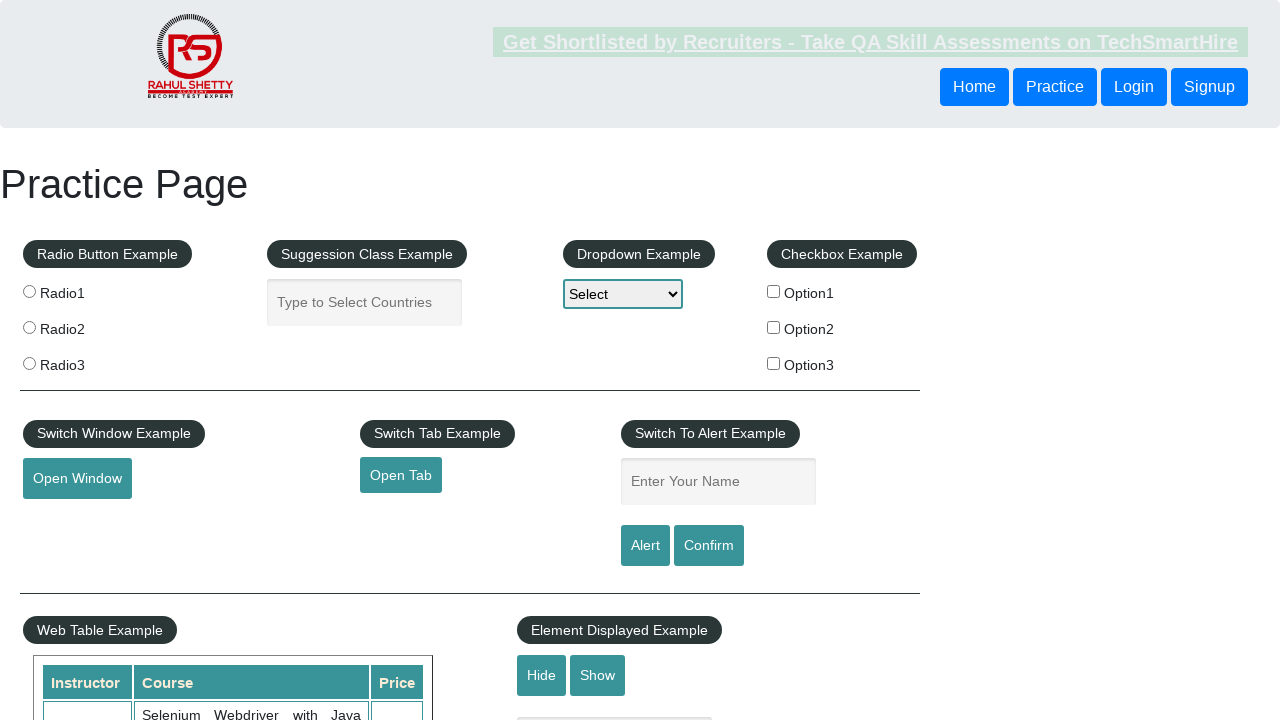

Skipped invalid link: Latest News -> #
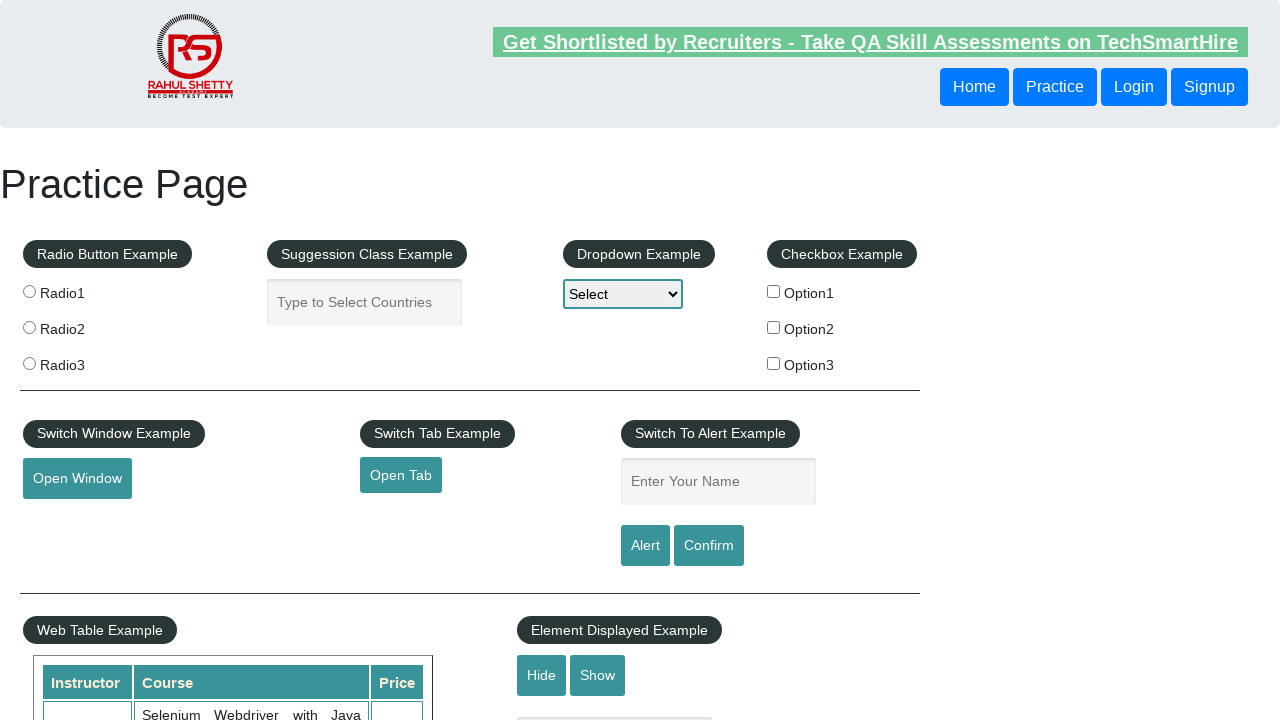

Verified valid footer link: Broken Link -> https://rahulshettyacademy.com/brokenlink
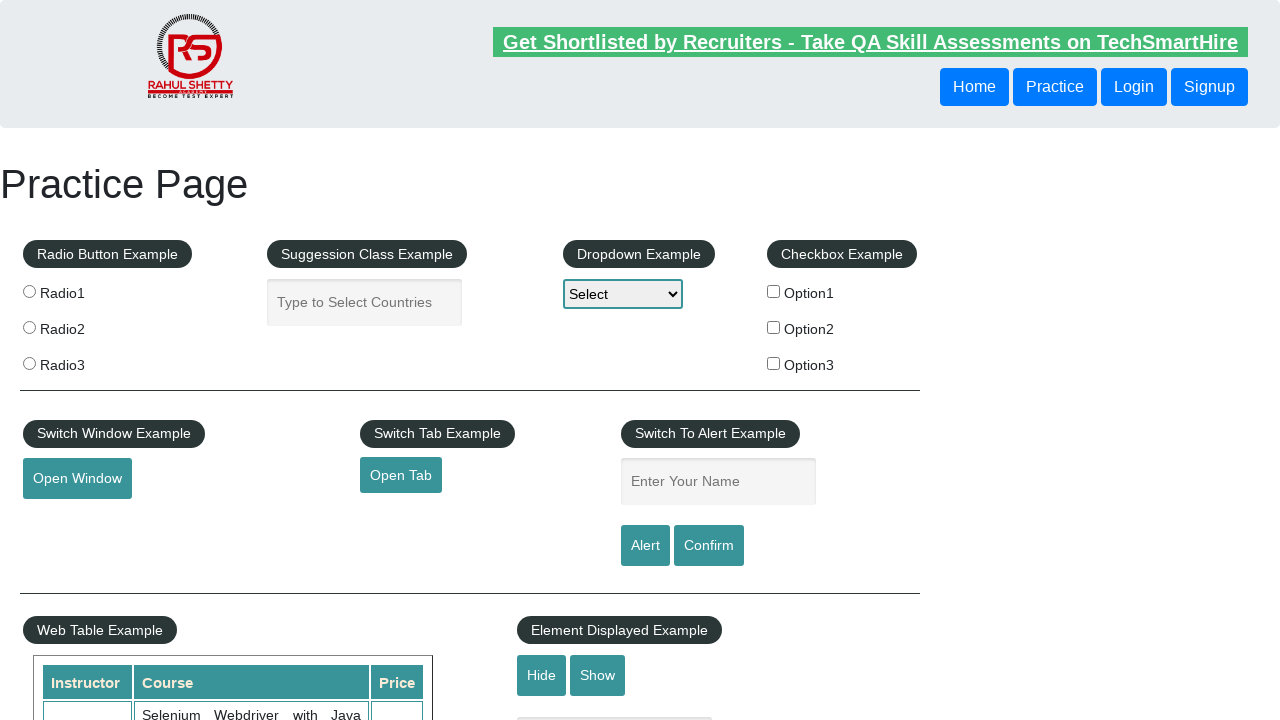

Skipped invalid link: Dummy Content for Testing. -> #
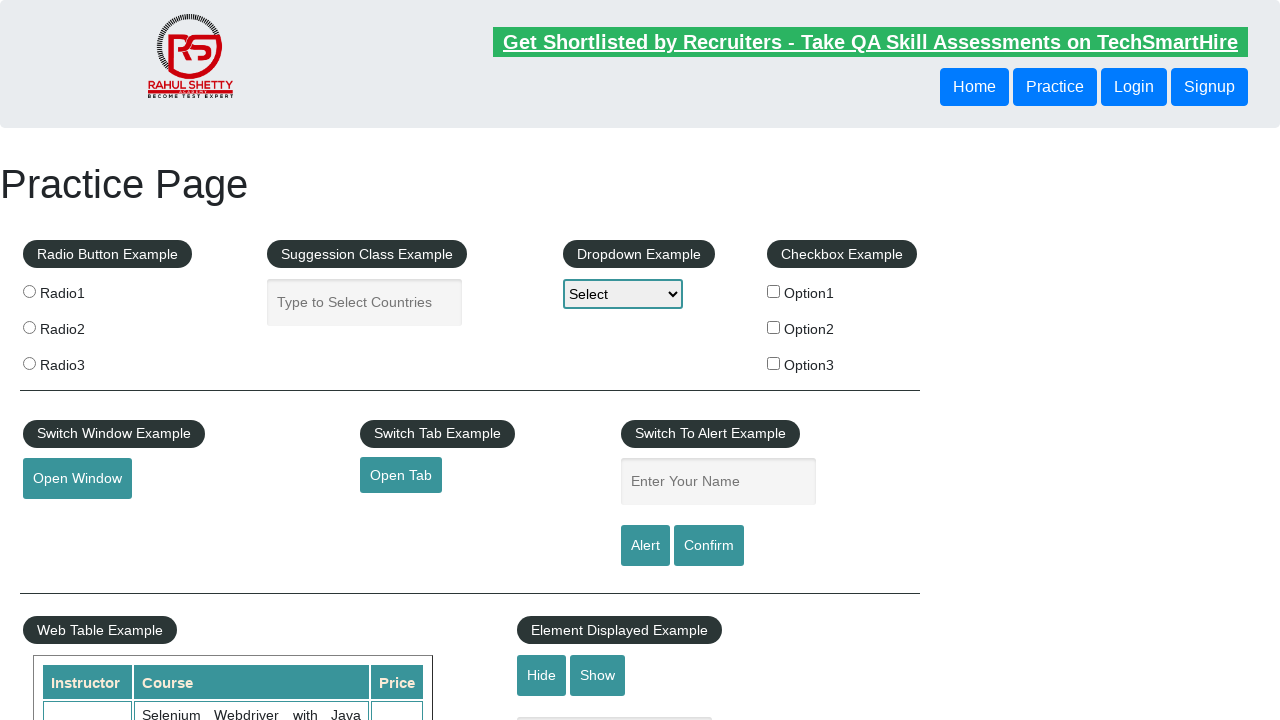

Skipped invalid link: Dummy Content for Testing. -> #
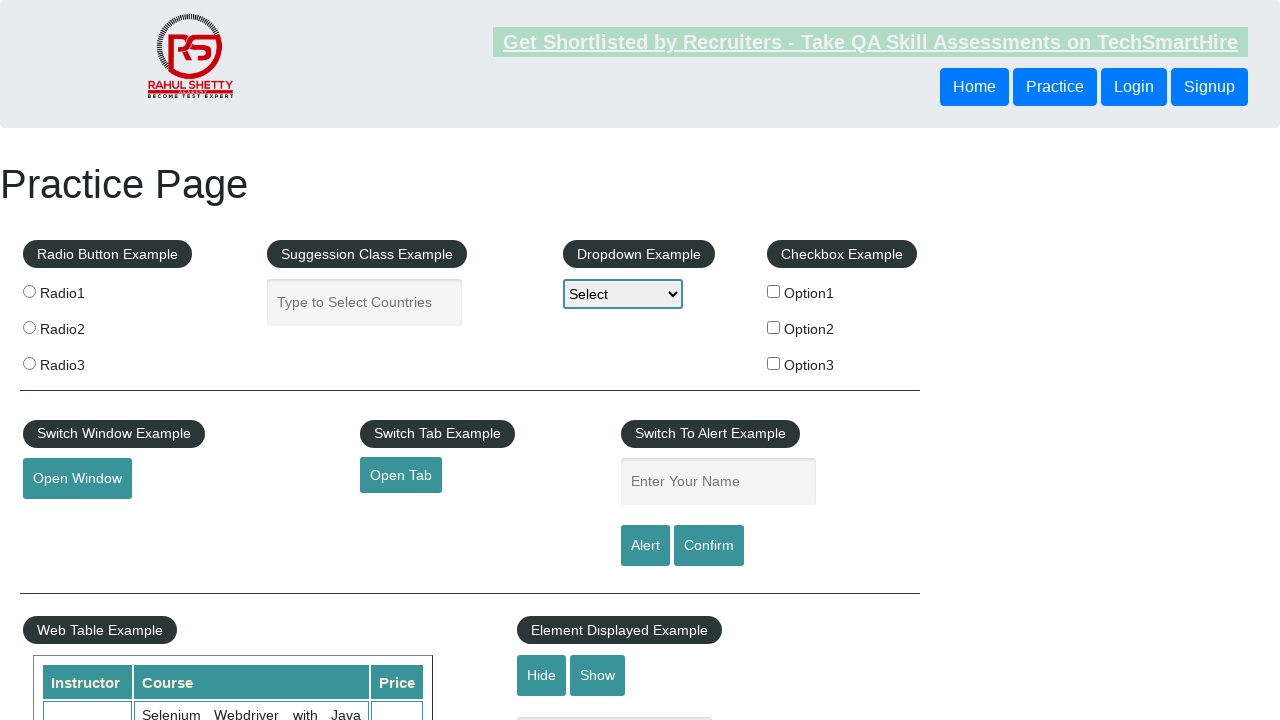

Skipped invalid link: Dummy Content for Testing. -> #
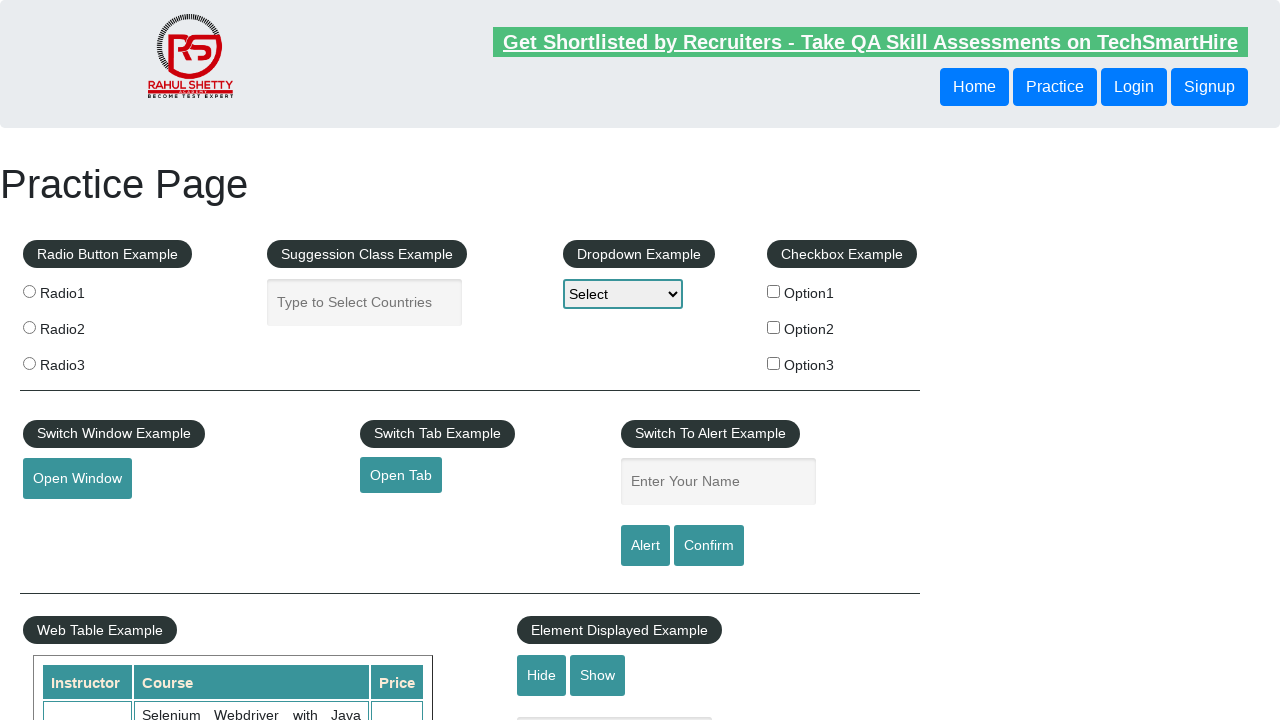

Skipped invalid link: Contact info -> #
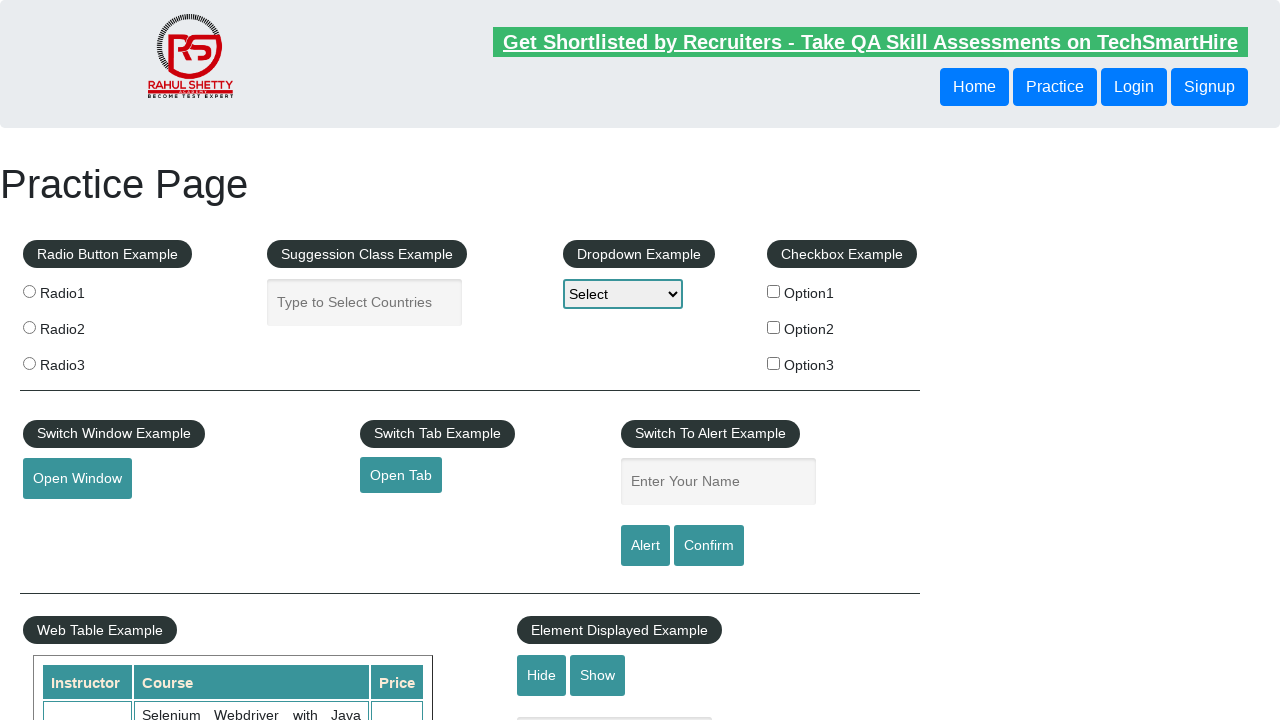

Skipped invalid link: Dummy Content for Testing. -> #
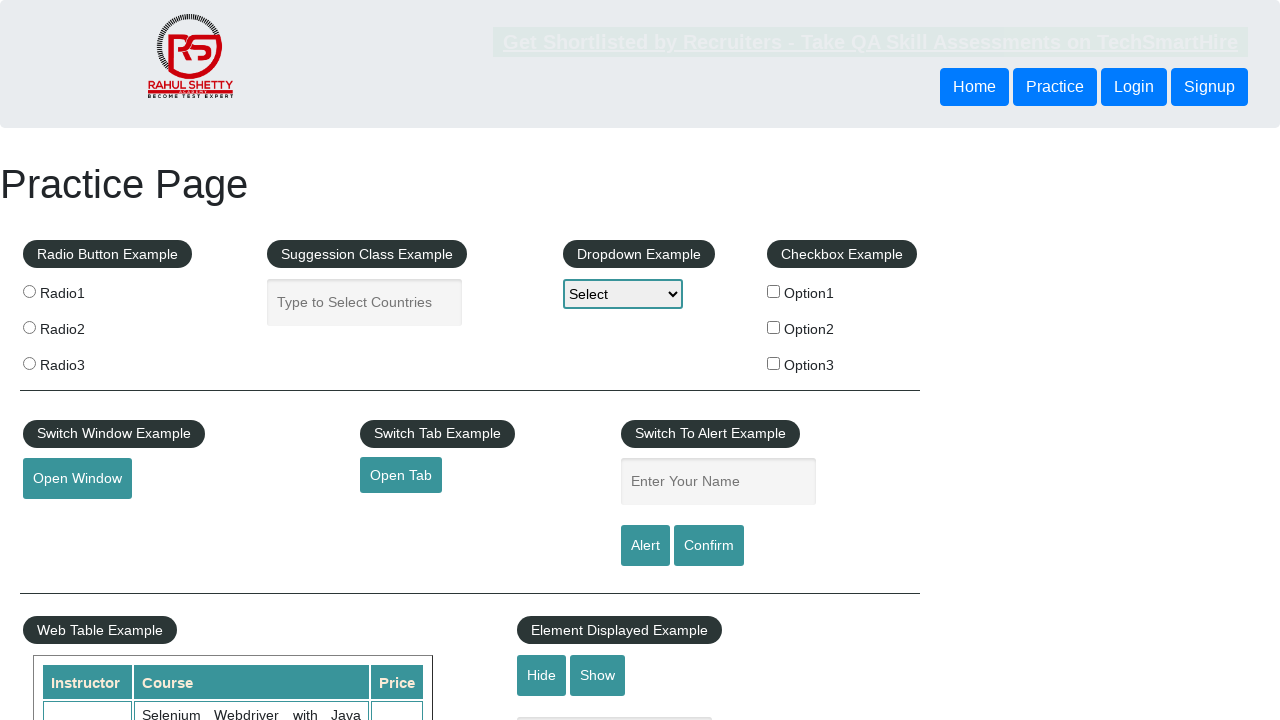

Skipped invalid link: Dummy Content for Testing. -> #
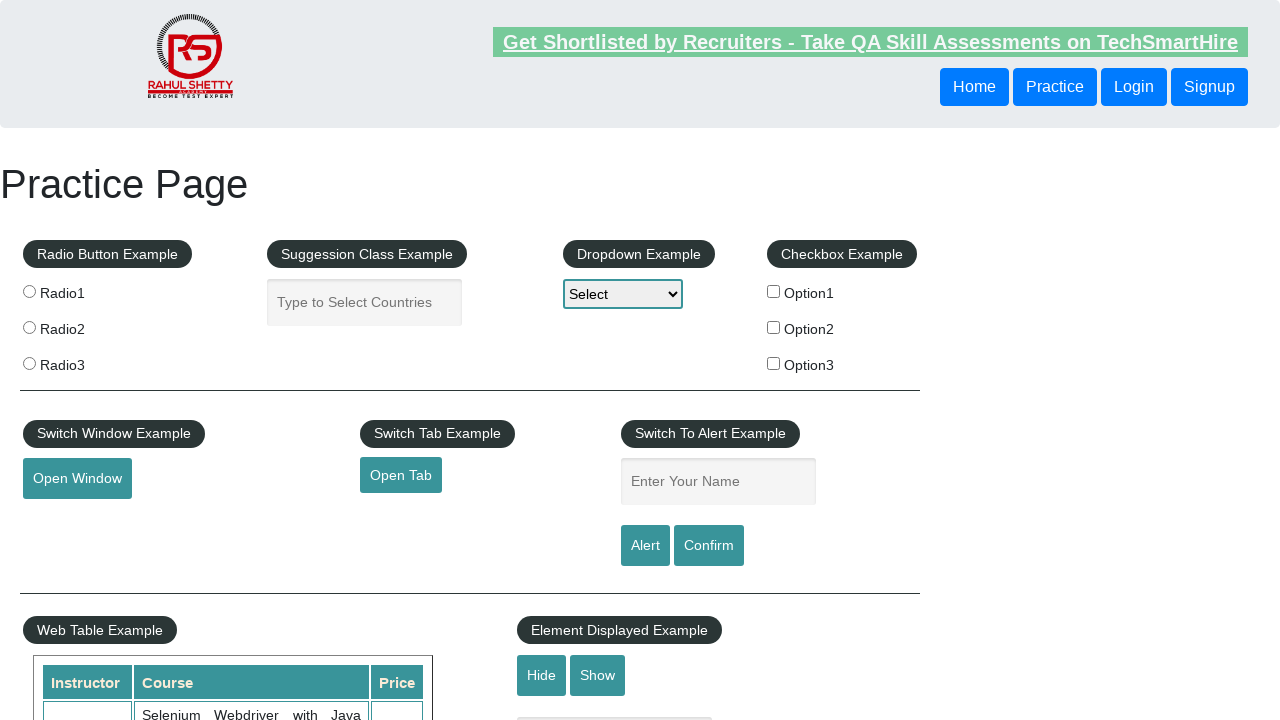

Skipped invalid link: Dummy Content for Testing. -> #
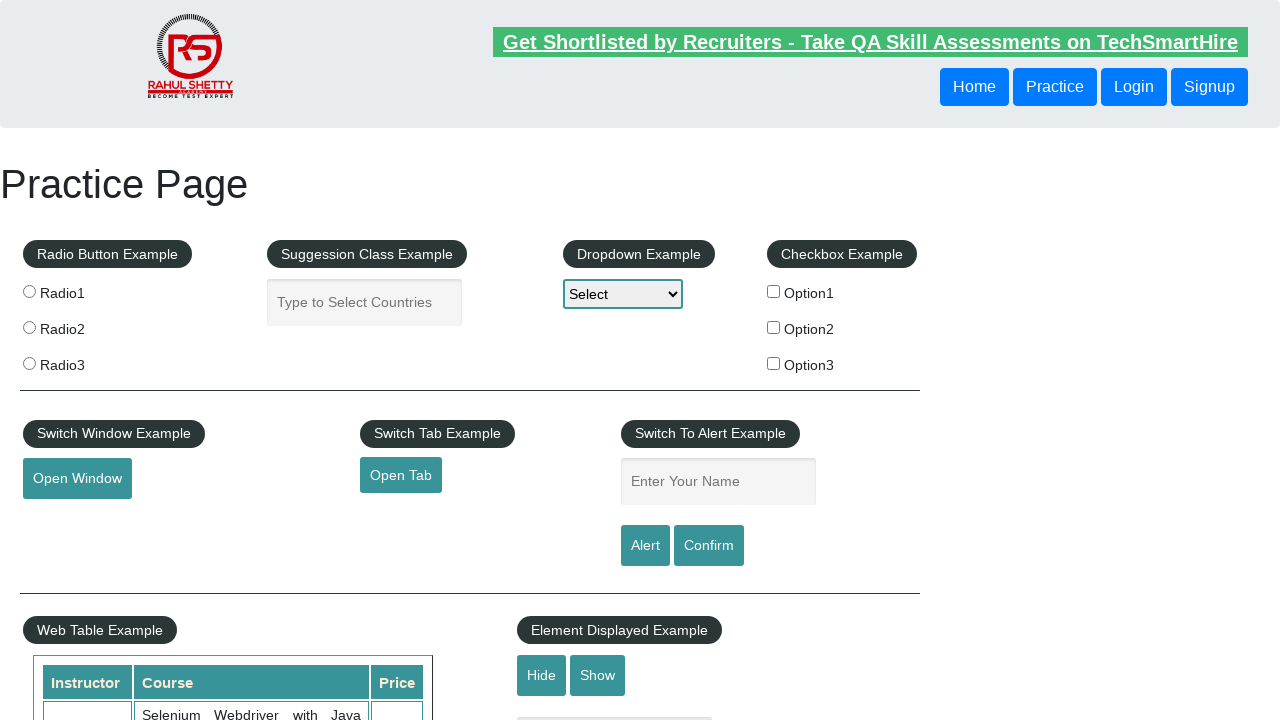

Skipped invalid link: Dummy Content for Testing. -> #
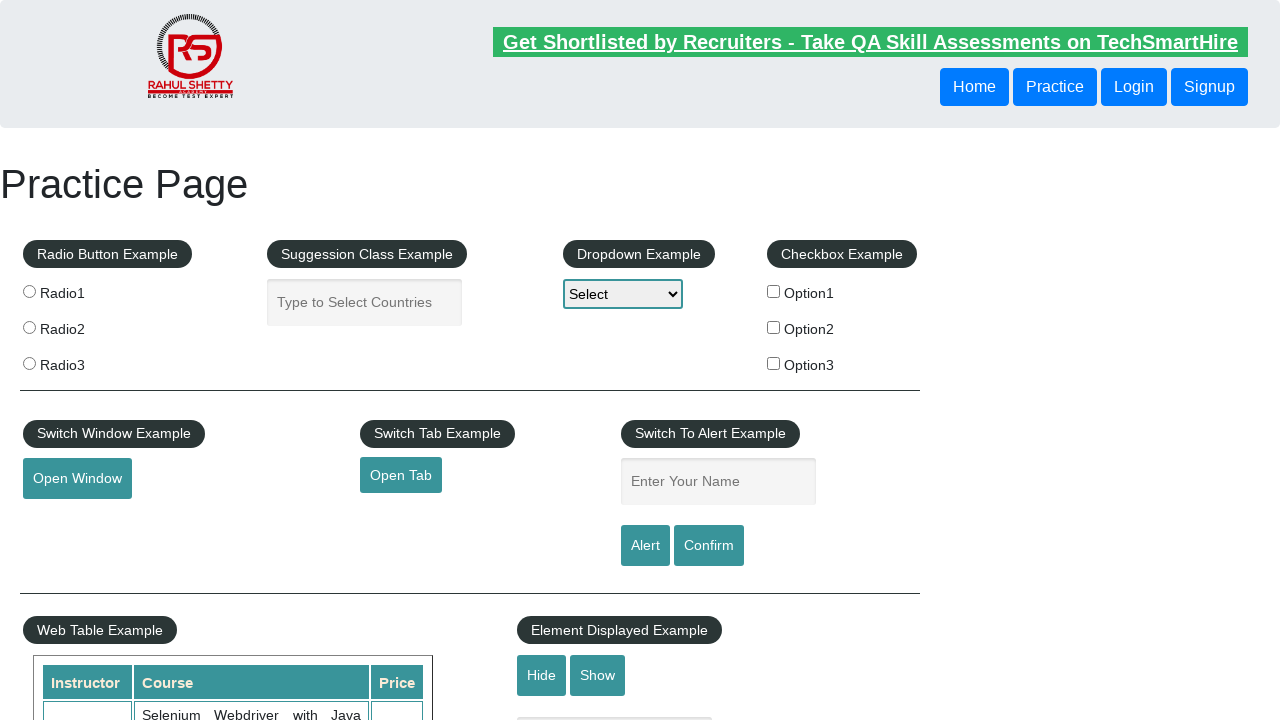

Skipped invalid link: Social Media -> #
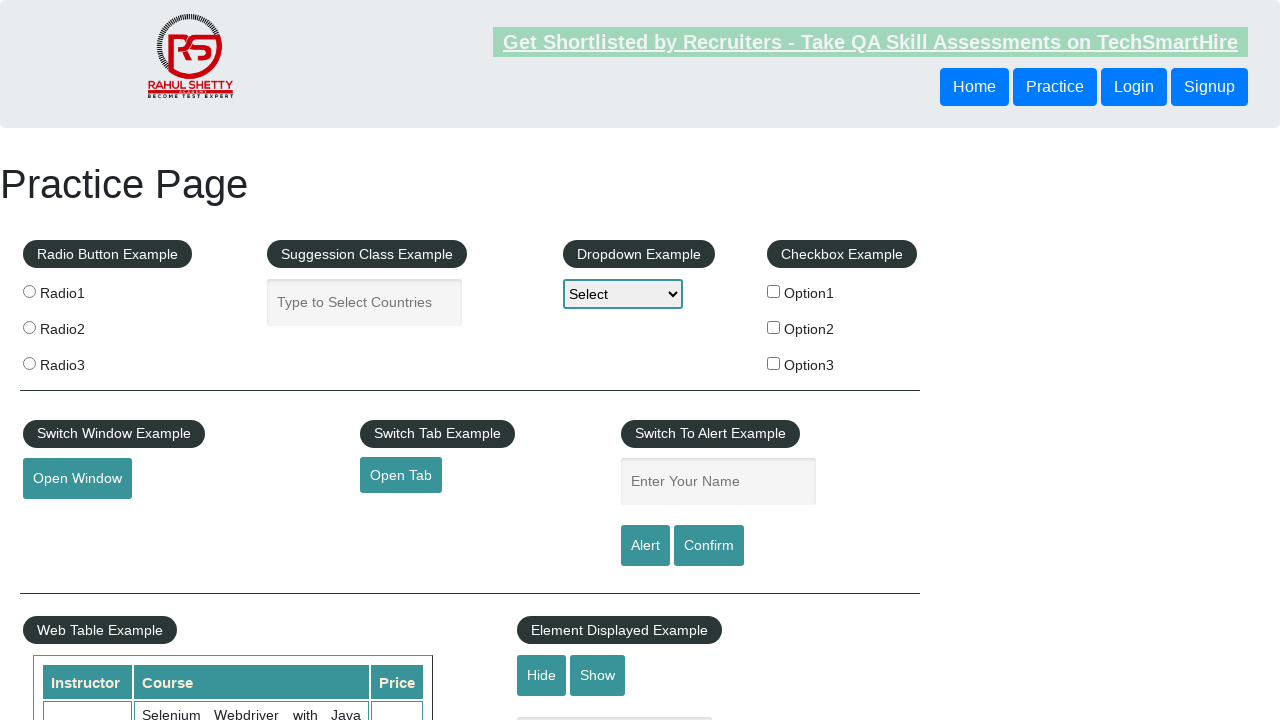

Skipped invalid link: Facebook -> #
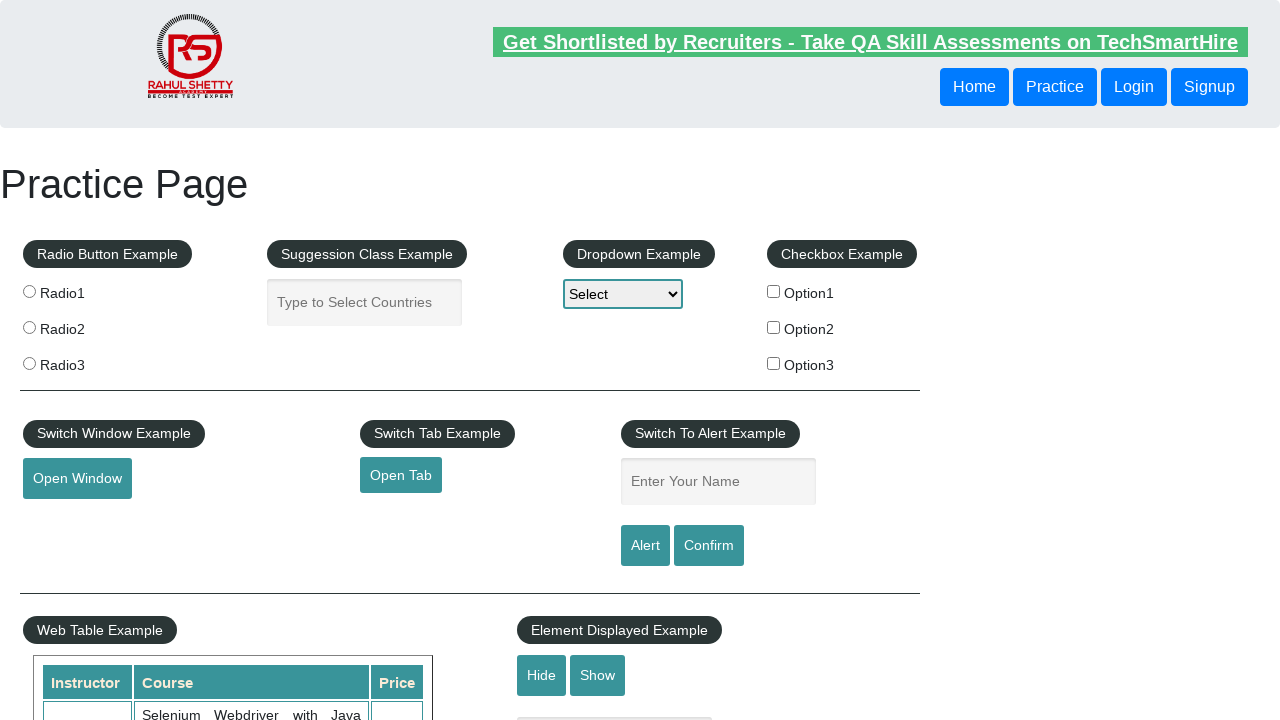

Skipped invalid link: Twitter -> #
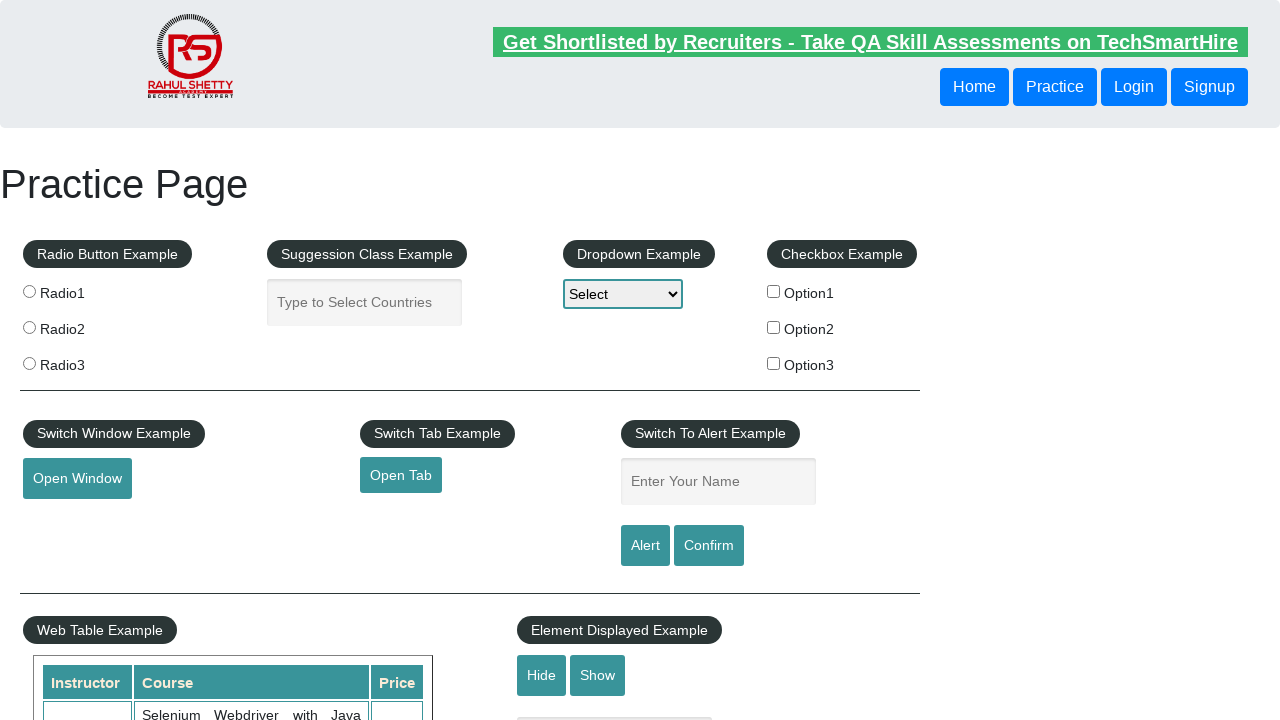

Skipped invalid link: Google+ -> #
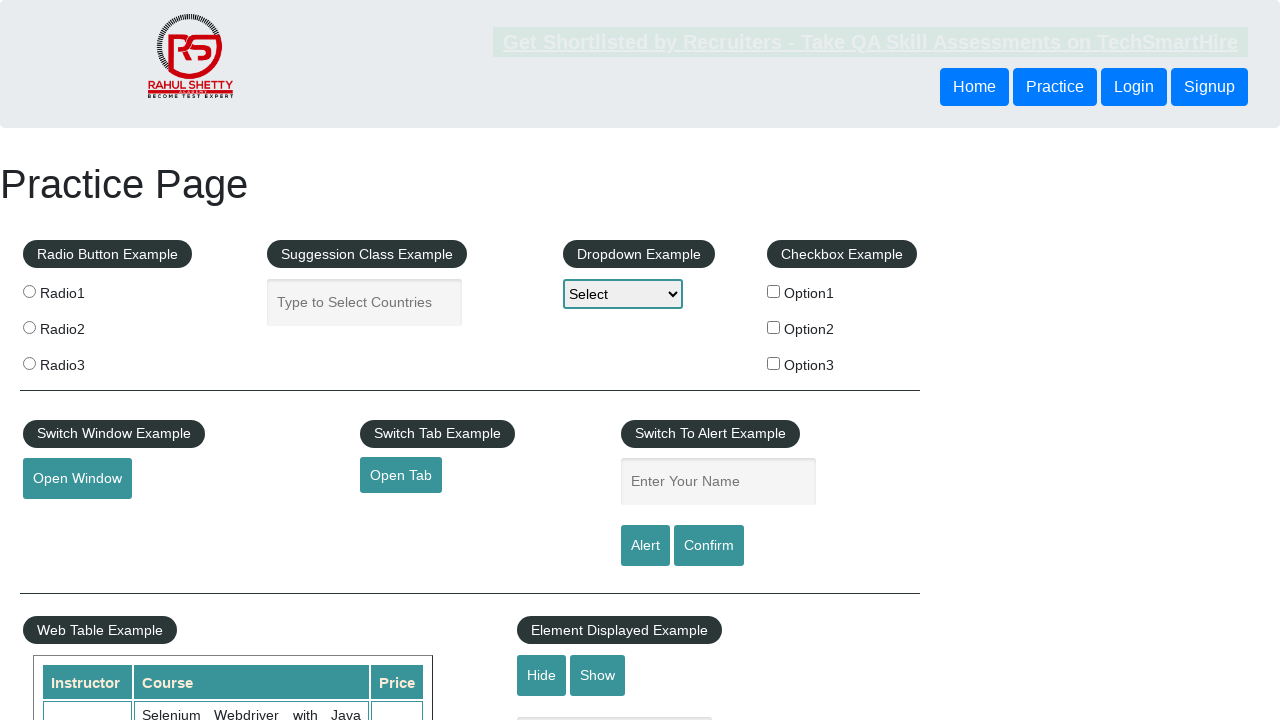

Skipped invalid link: Youtube -> #
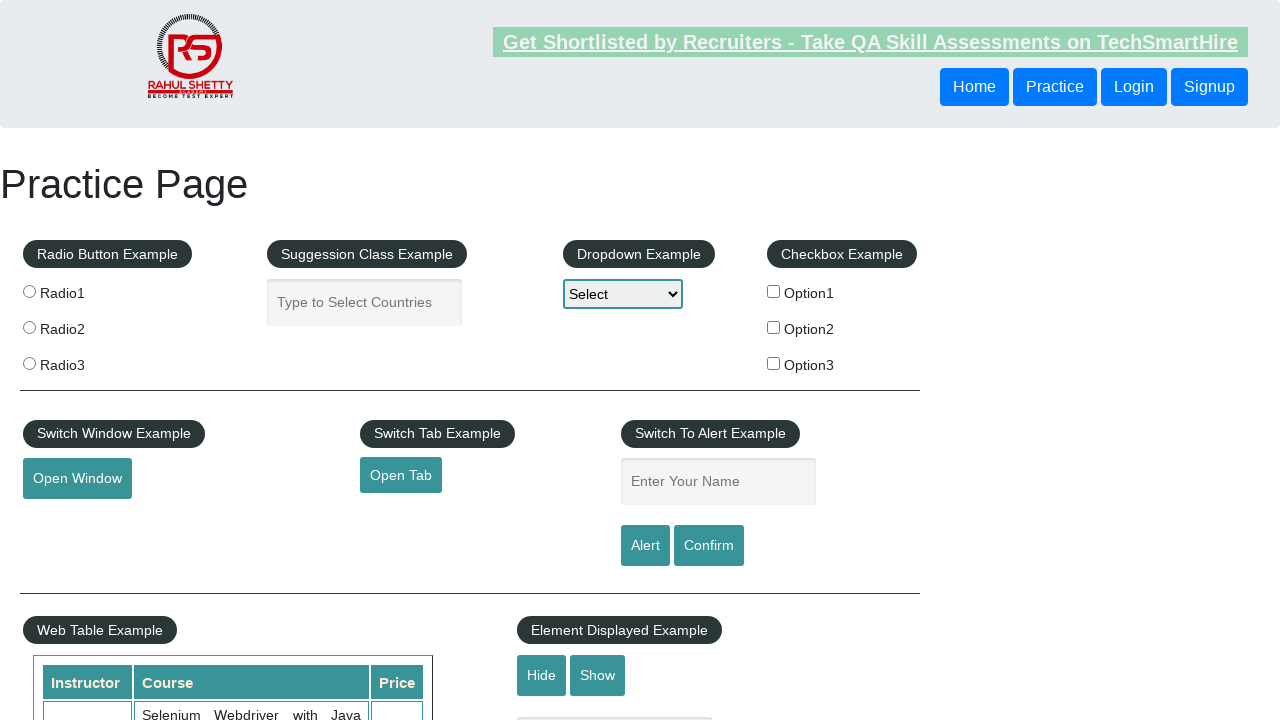

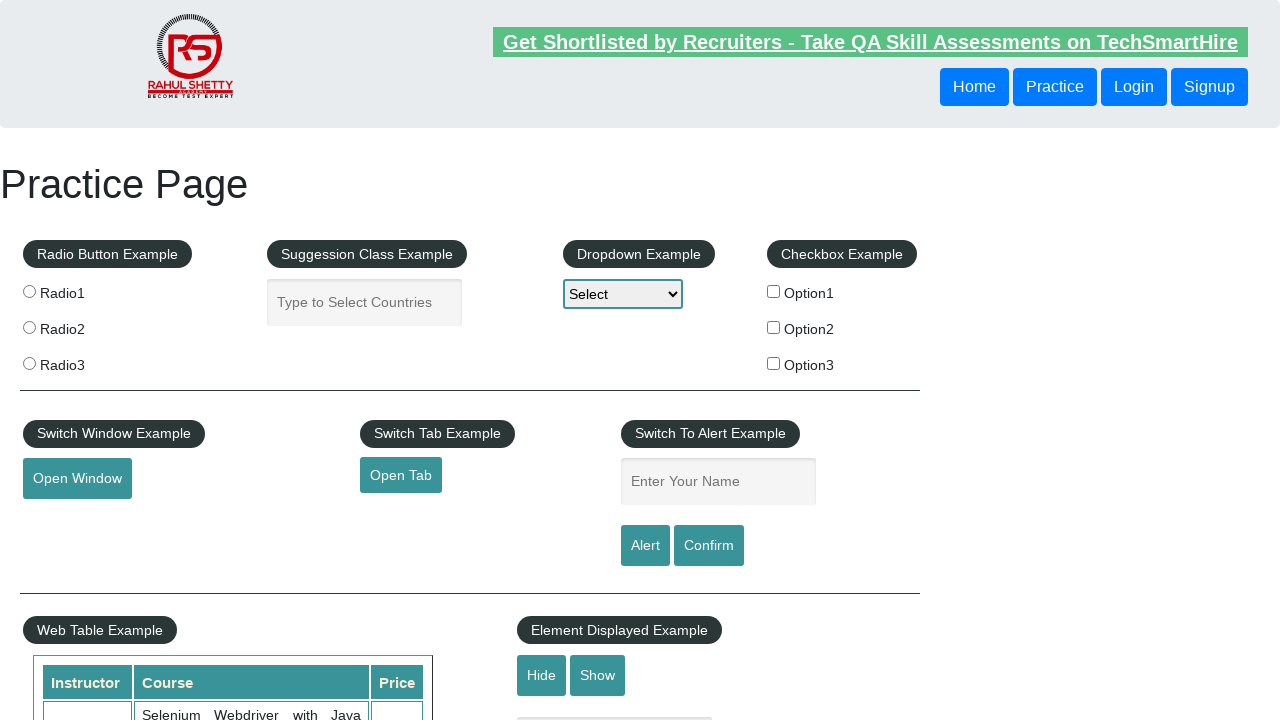